Tests the responsiveness of the mobile number field at different mobile screen widths

Starting URL: https://e-commerce-client-swart.vercel.app/

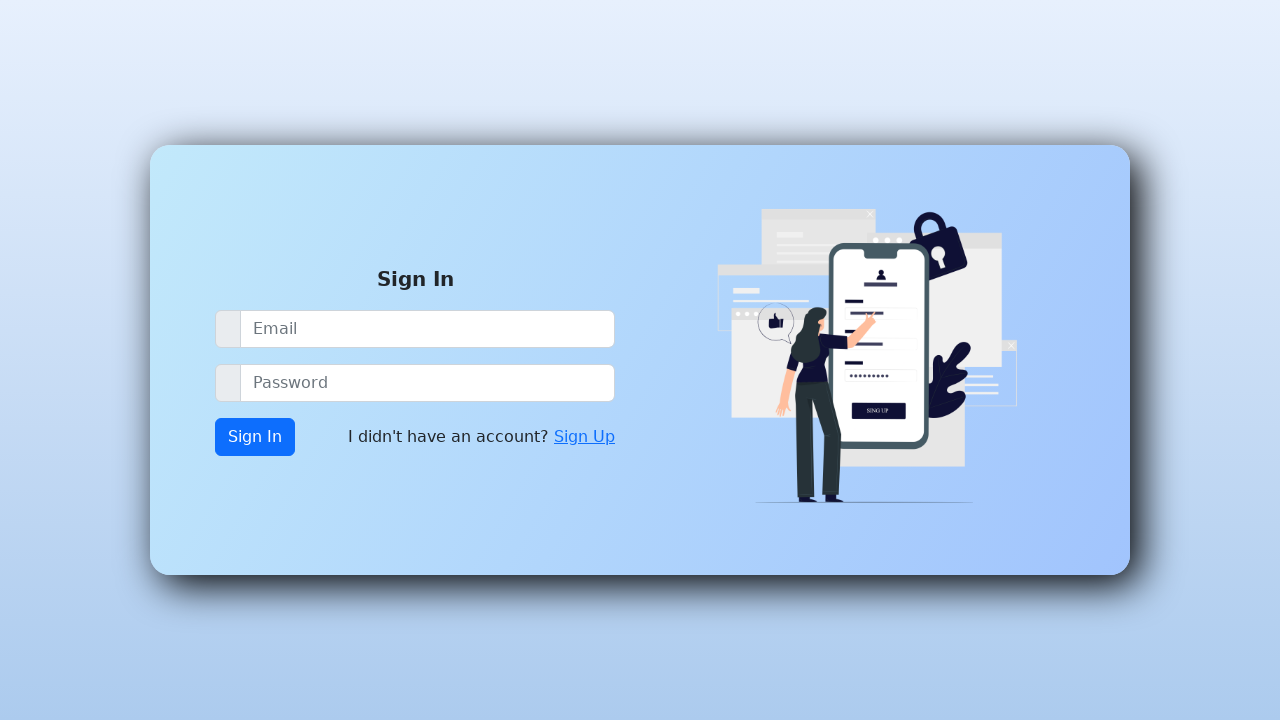

Clicked on Sign Up link at (584, 437) on xpath=//a[contains(text(),'Sign Up')]
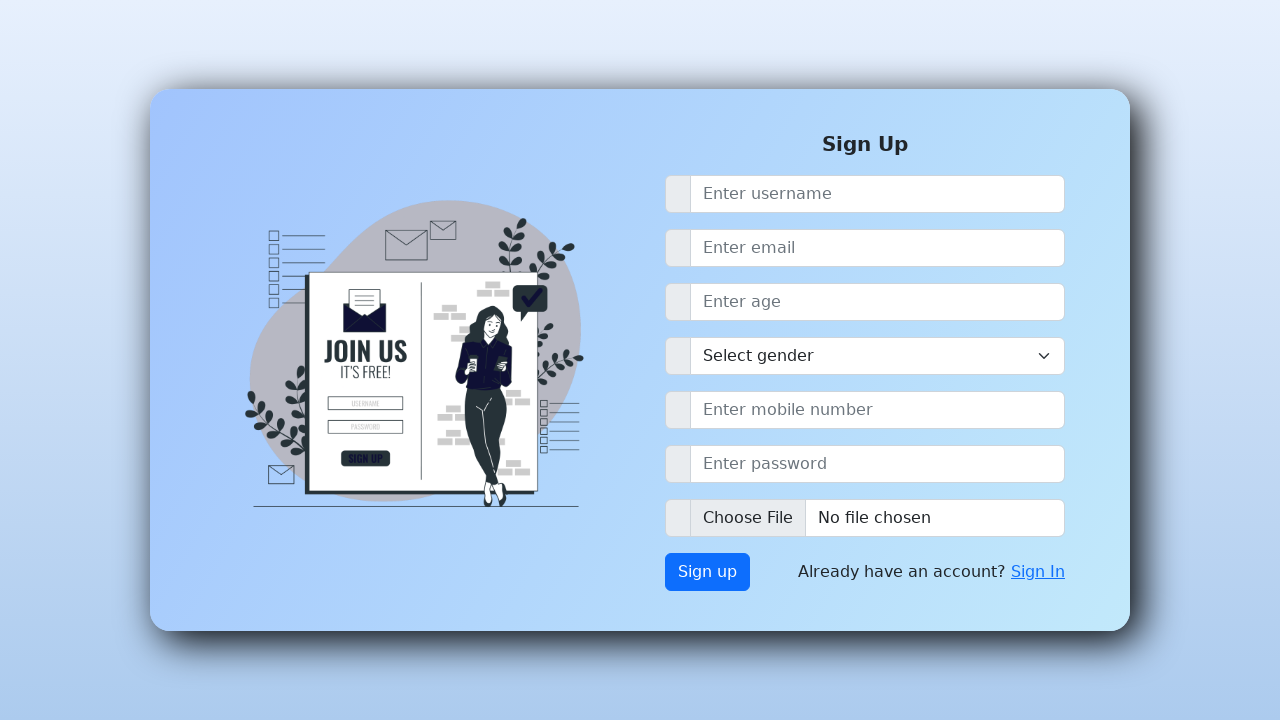

Set viewport width to 480px for mobile responsiveness testing
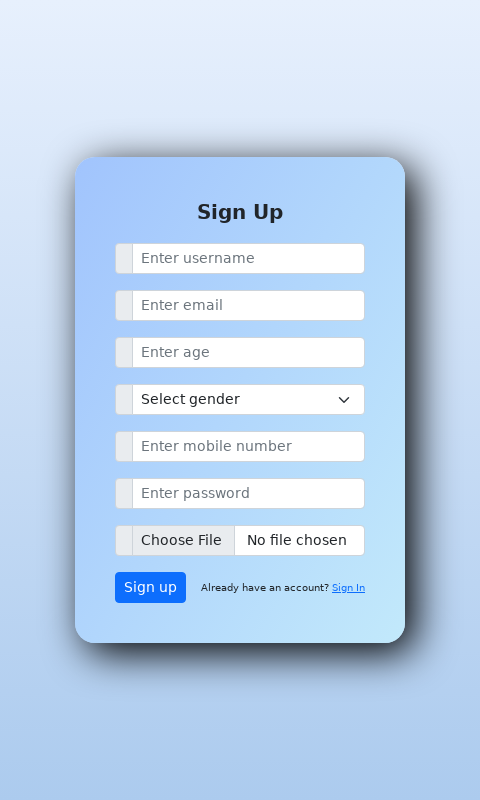

Waited 500ms for responsive layout to adjust
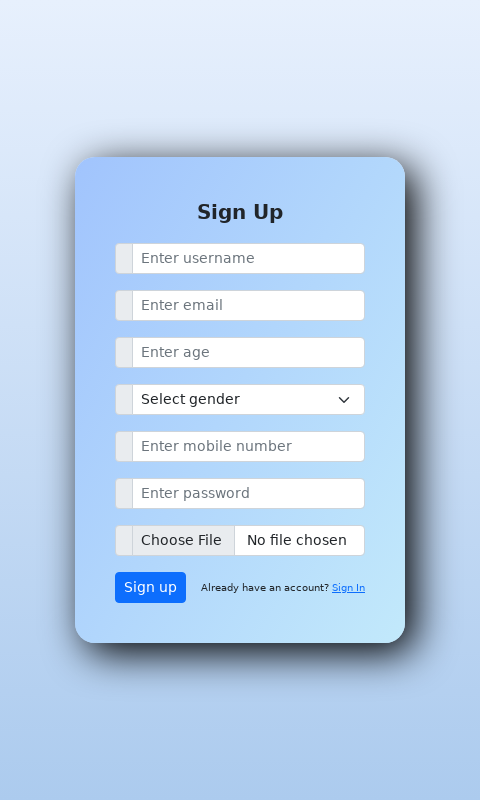

Verified mobile number field is visible at width 480px
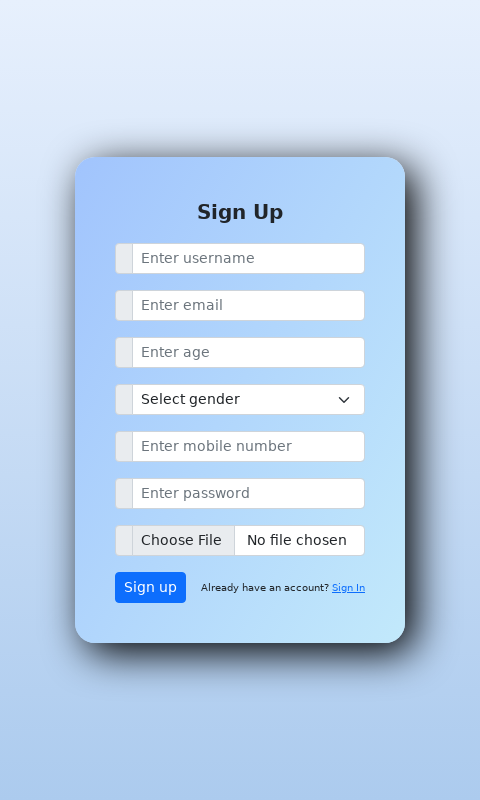

Set viewport width to 320px for mobile responsiveness testing
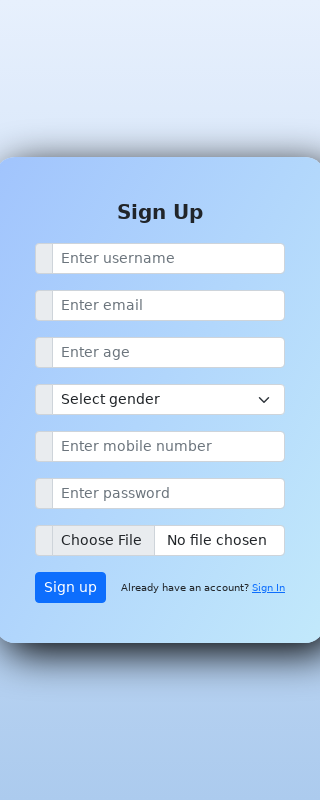

Waited 500ms for responsive layout to adjust
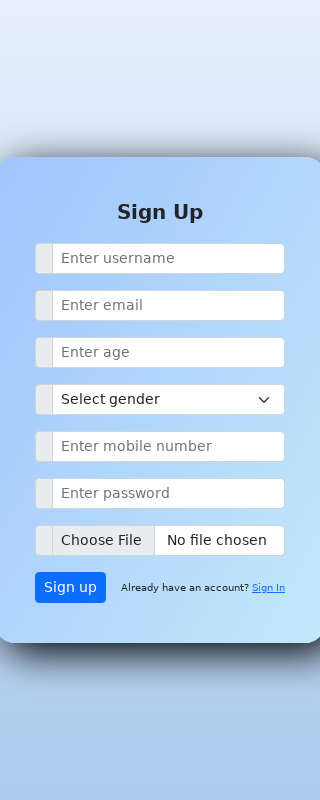

Verified mobile number field is visible at width 320px
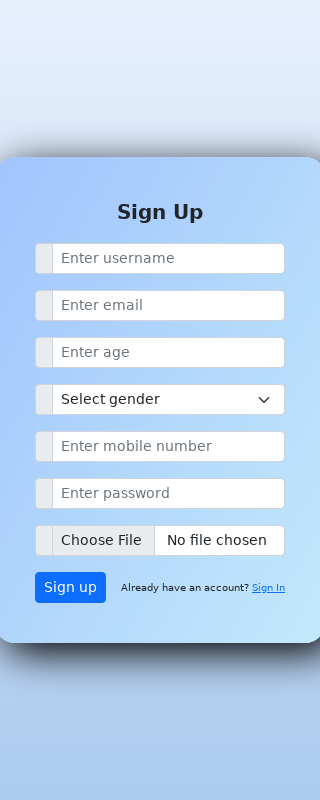

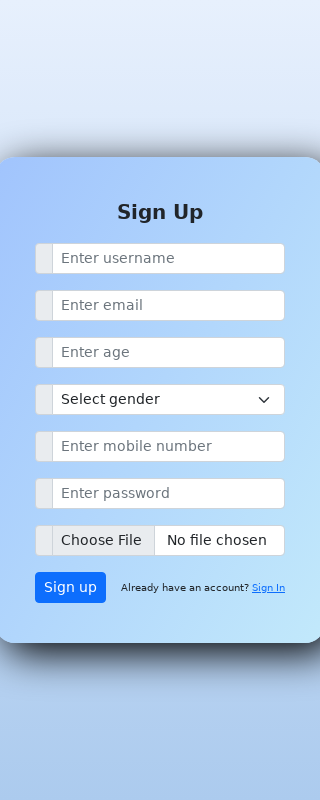